Verifies that a "BOOK NOW" button exists on the page, is displayed, and has the correct text label

Starting URL: https://ancabota09.wixsite.com/intern

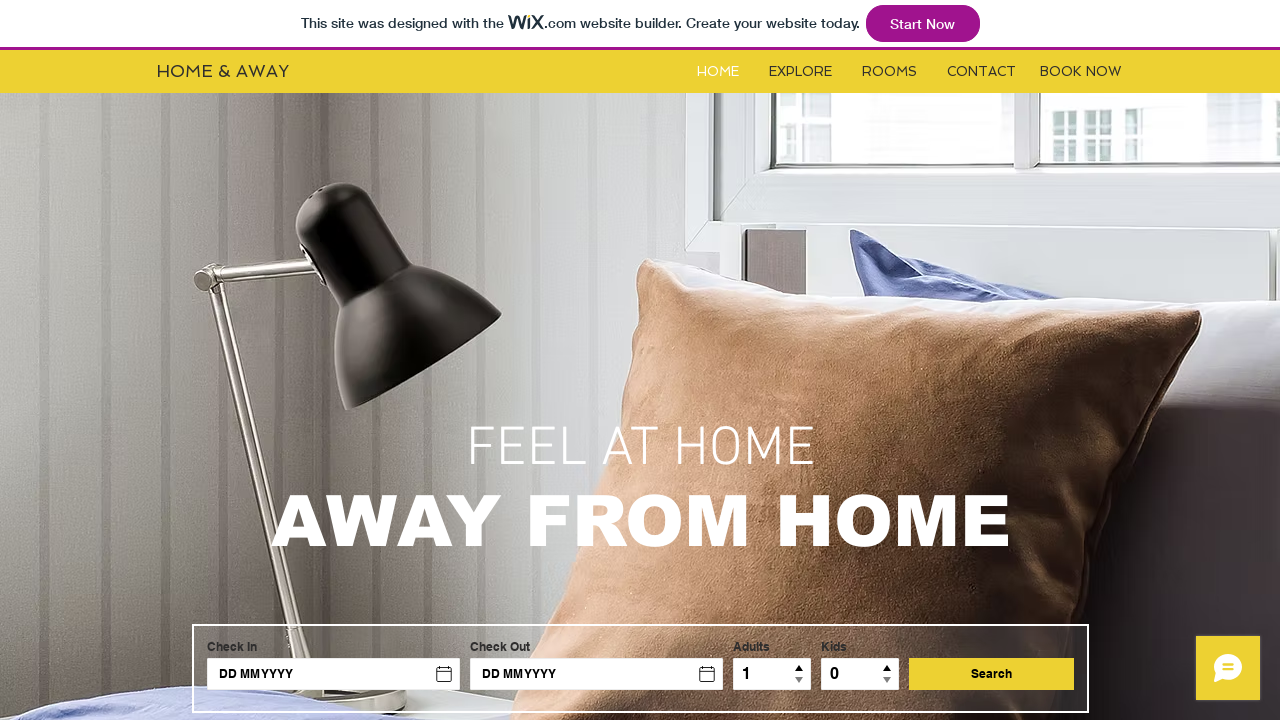

Navigated to https://ancabota09.wixsite.com/intern
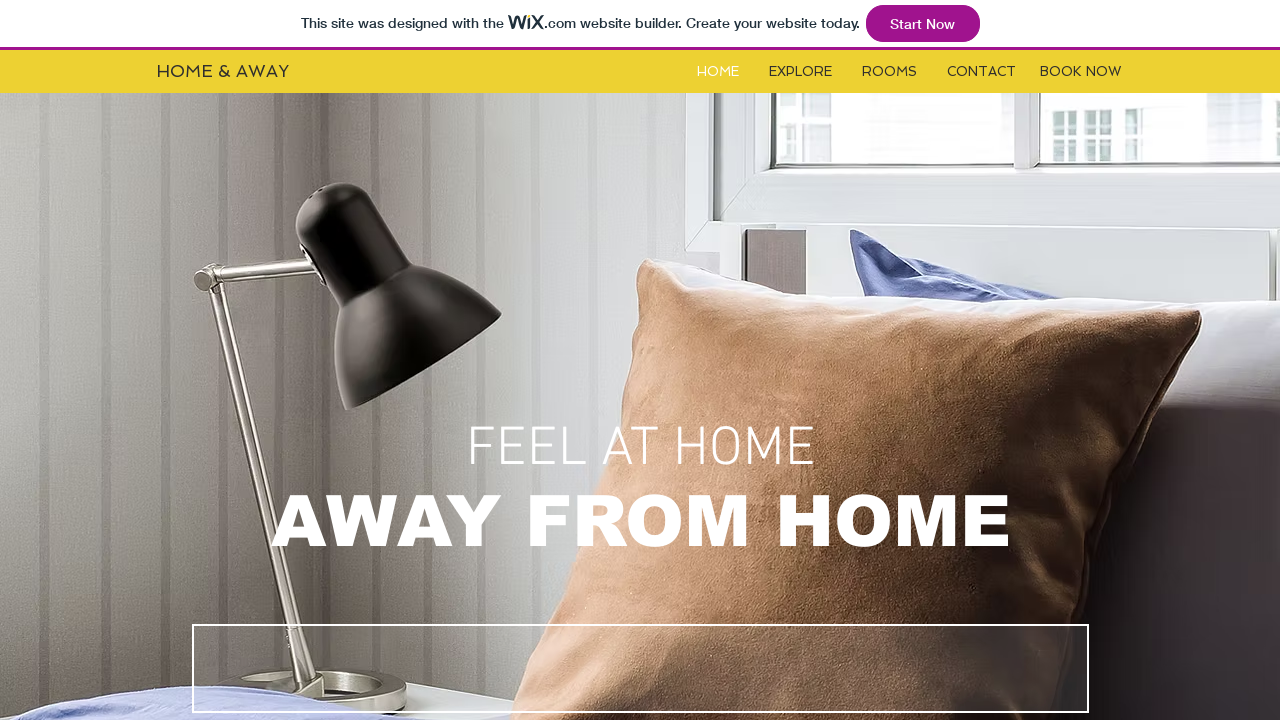

Waited for and found the BOOK NOW button
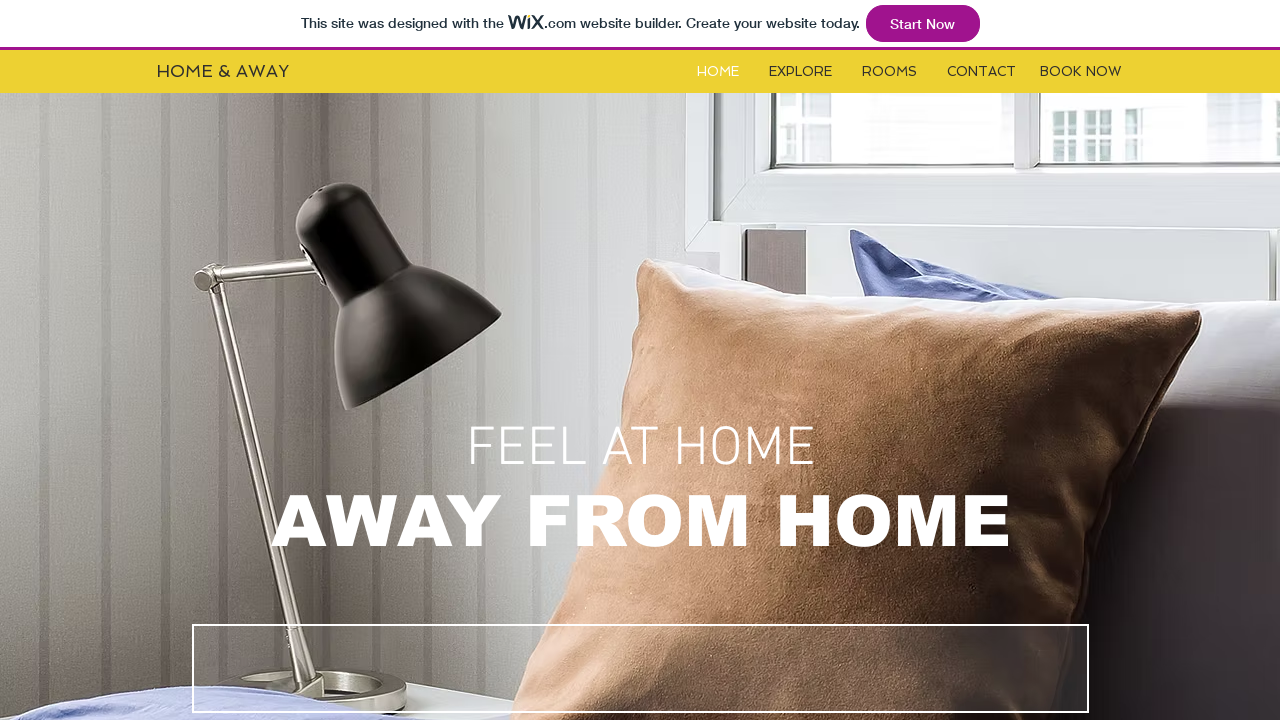

Verified that the BOOK NOW button is displayed
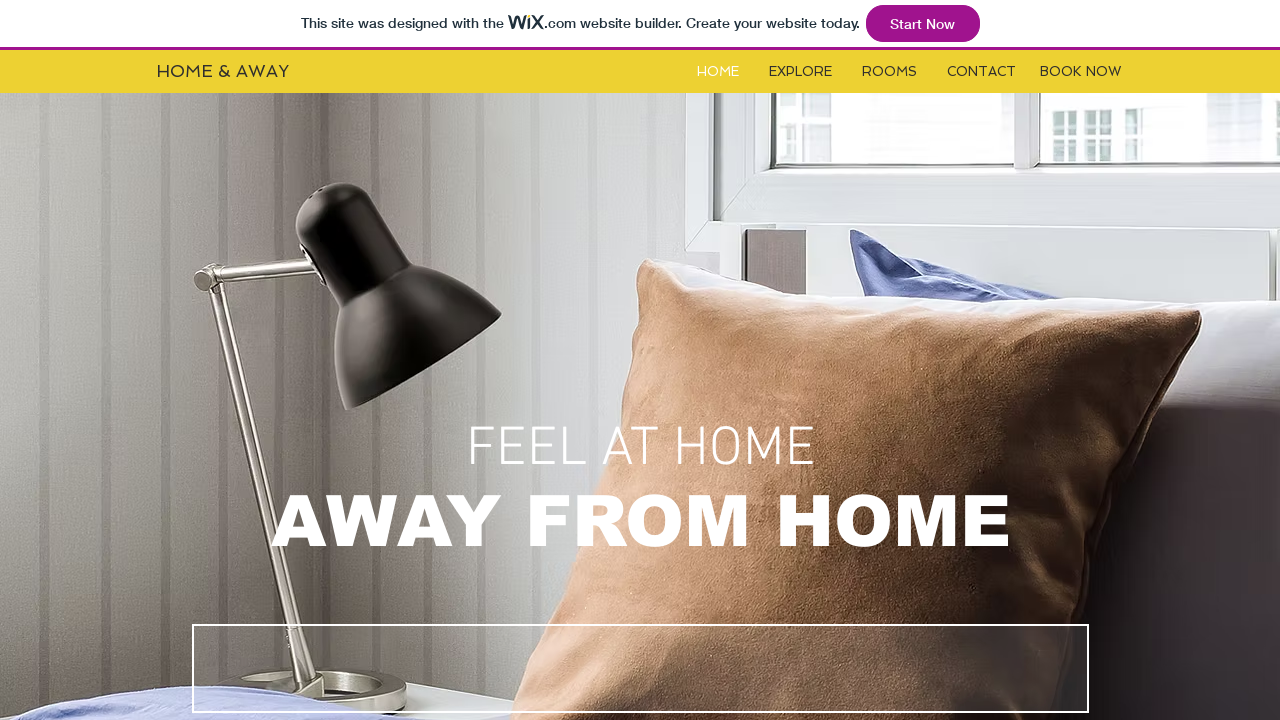

Retrieved button text: 'BOOK NOW'
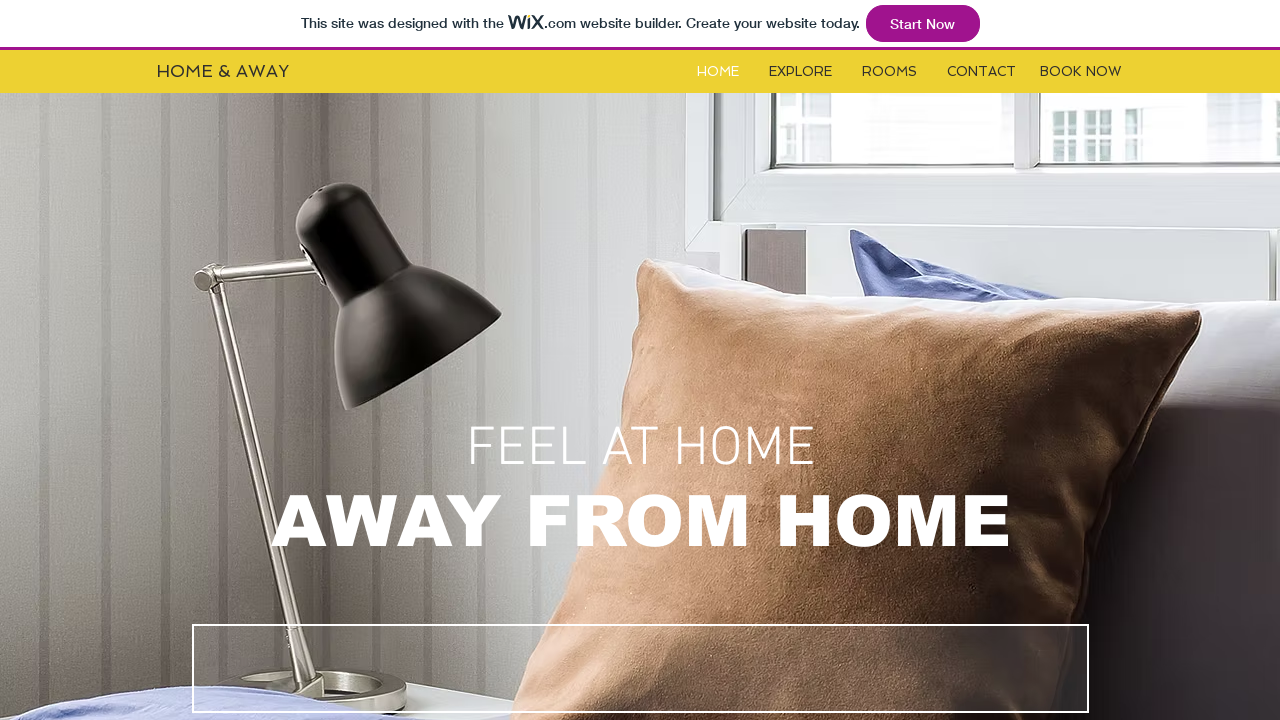

Verified that the button text is 'BOOK NOW'
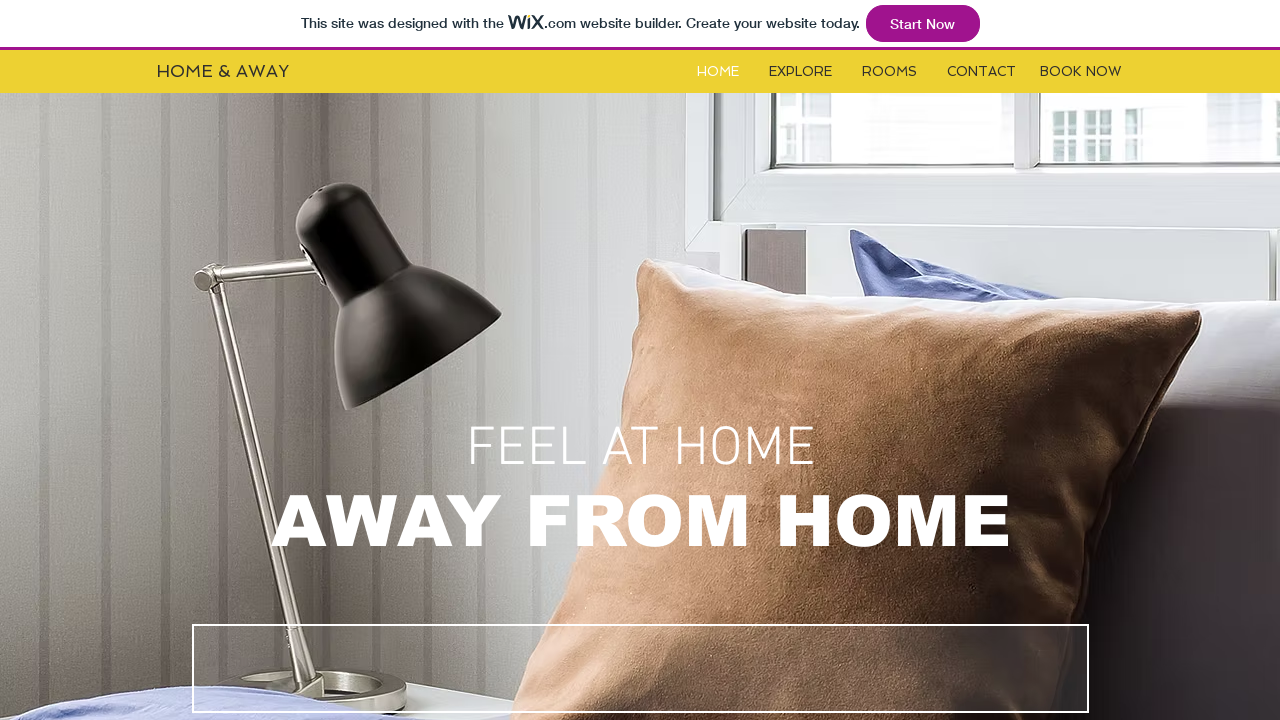

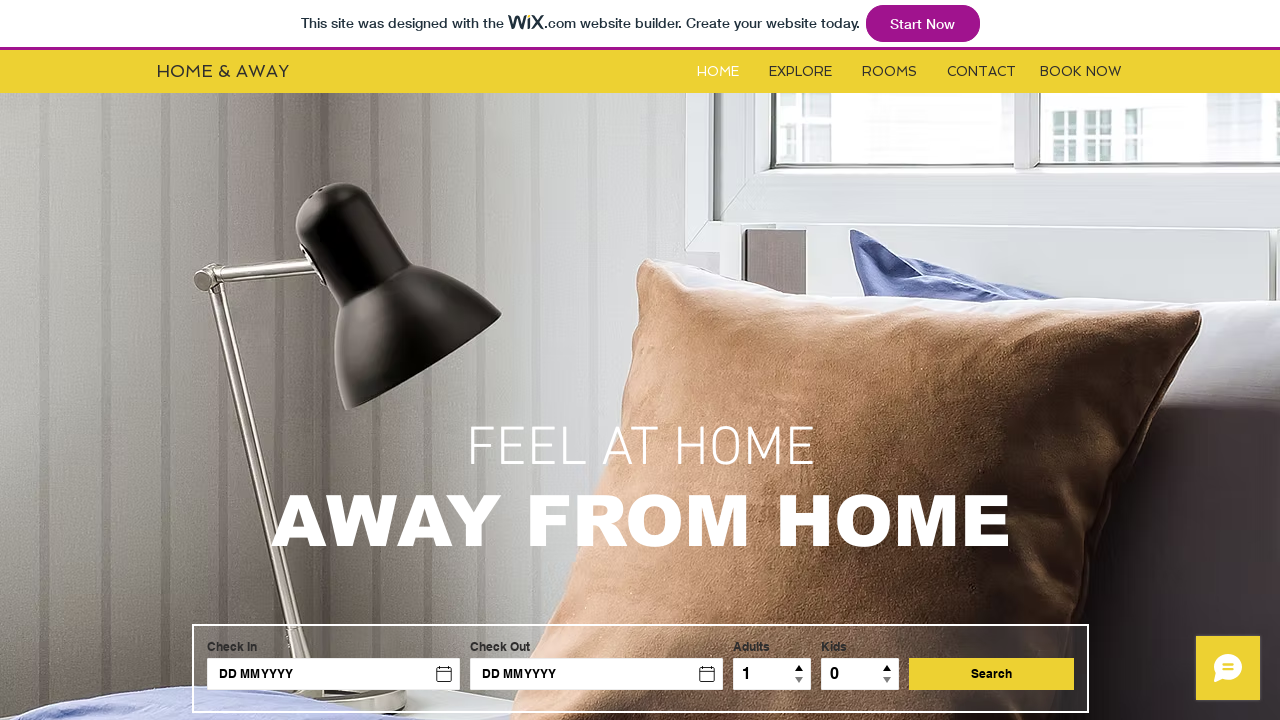